Solves a mathematical captcha by extracting a value from an element's attribute, calculating the result, and submitting the form with robot verification checkboxes

Starting URL: http://suninjuly.github.io/get_attribute.html

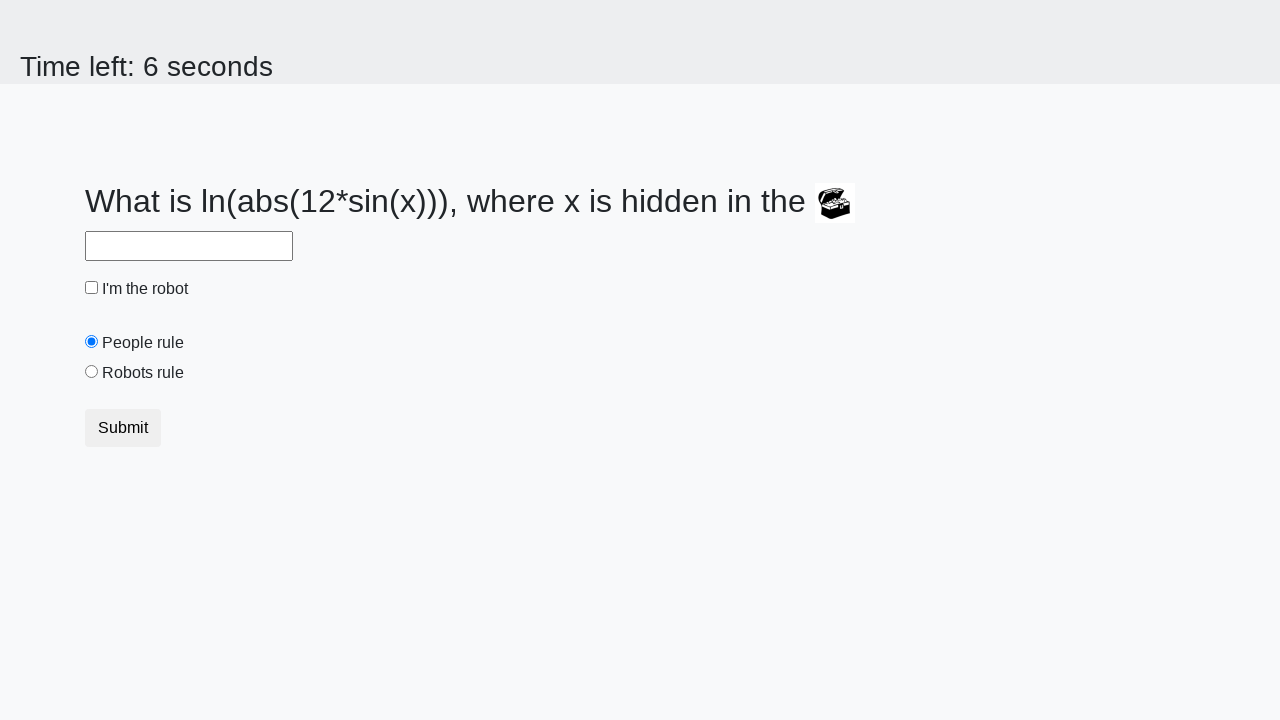

Extracted 'valuex' attribute from treasure element
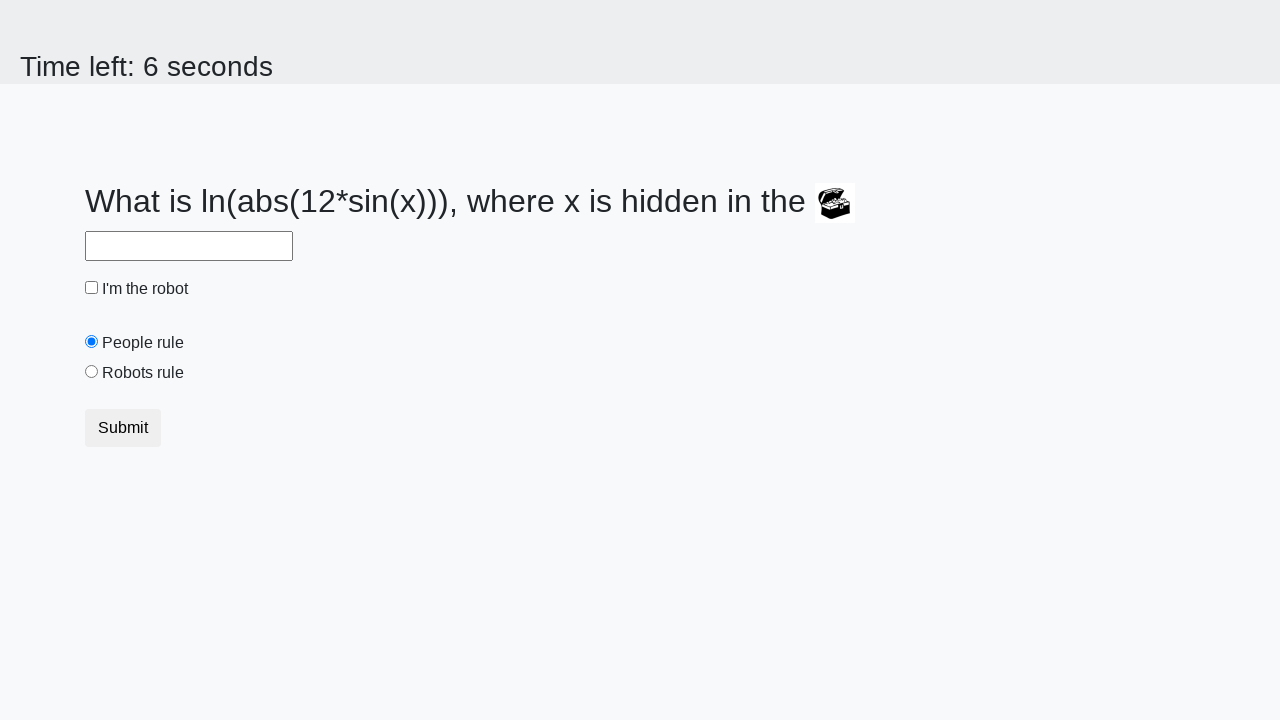

Calculated mathematical result from extracted value
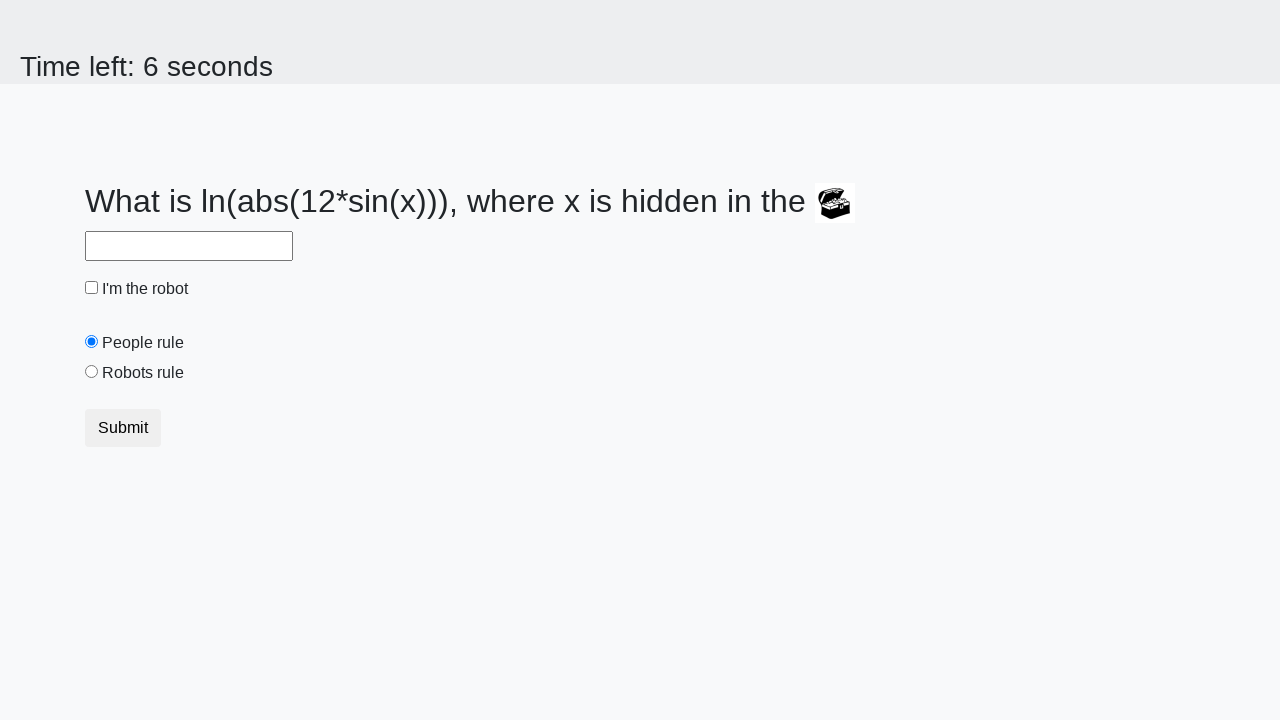

Filled answer field with calculated value on #answer
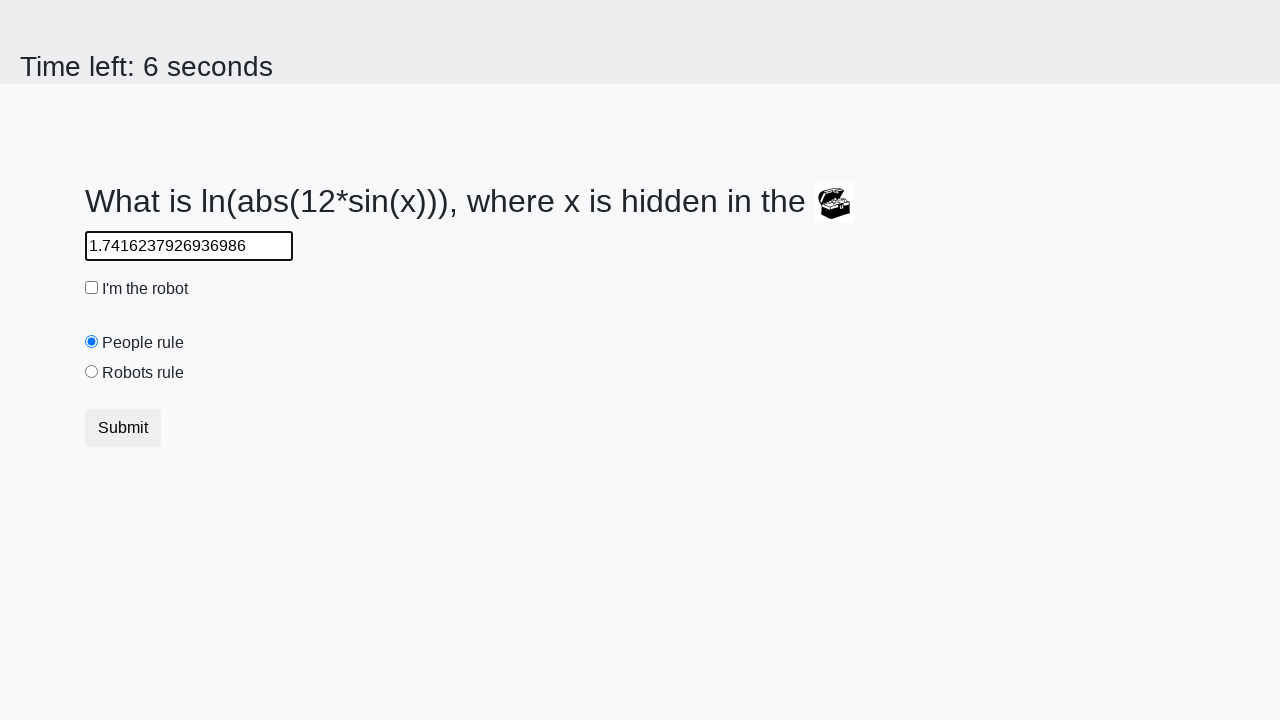

Checked robot verification checkbox at (92, 288) on #robotCheckbox
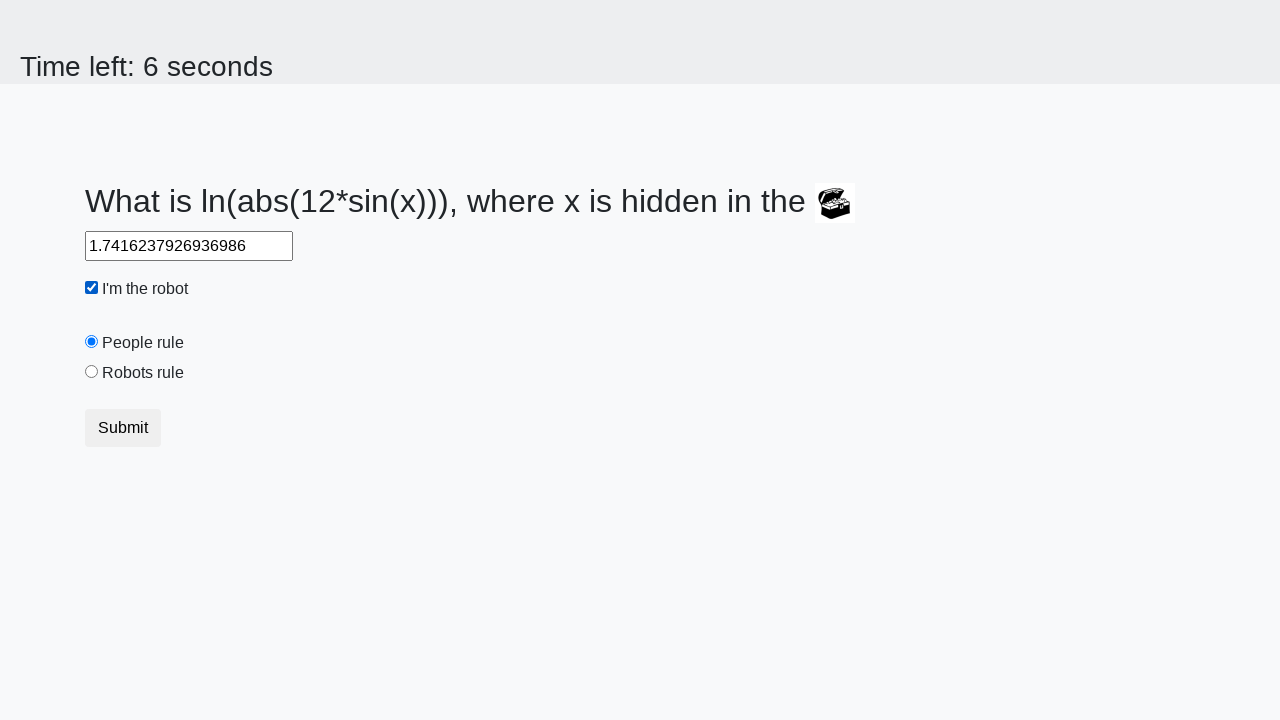

Checked robots rule checkbox at (92, 372) on #robotsRule
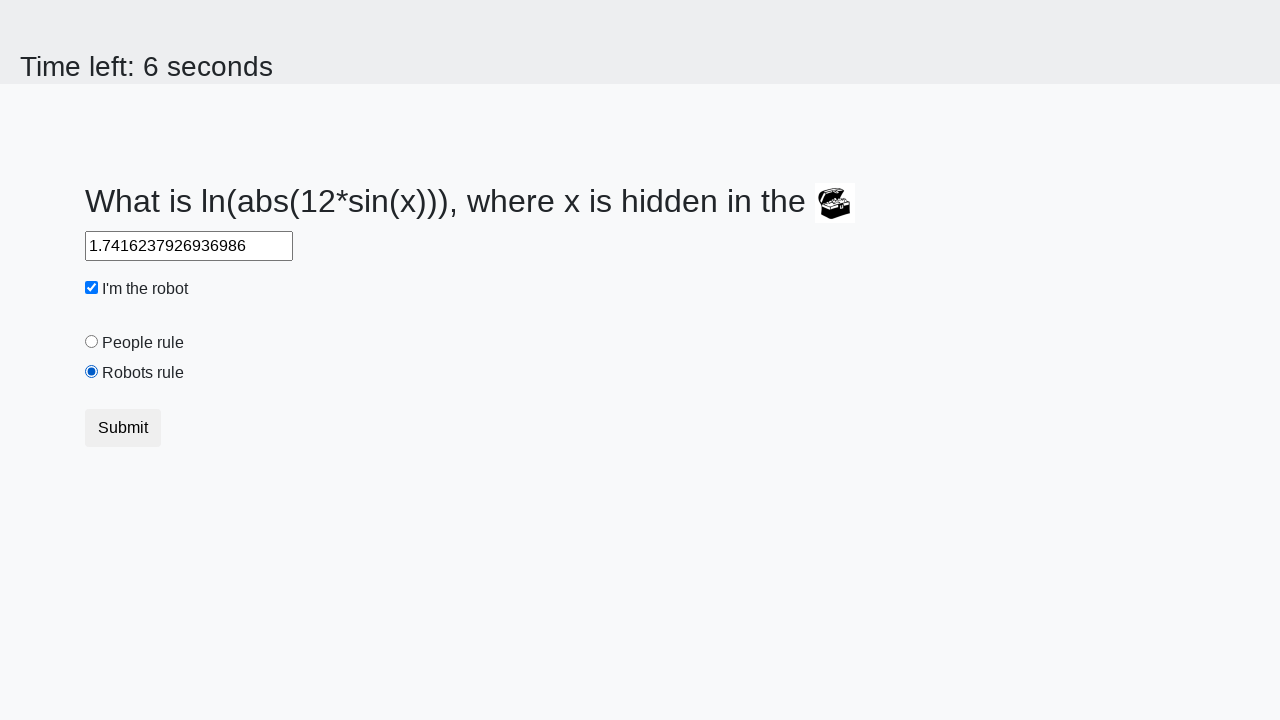

Clicked submit button to submit form at (123, 428) on button.btn.btn-default
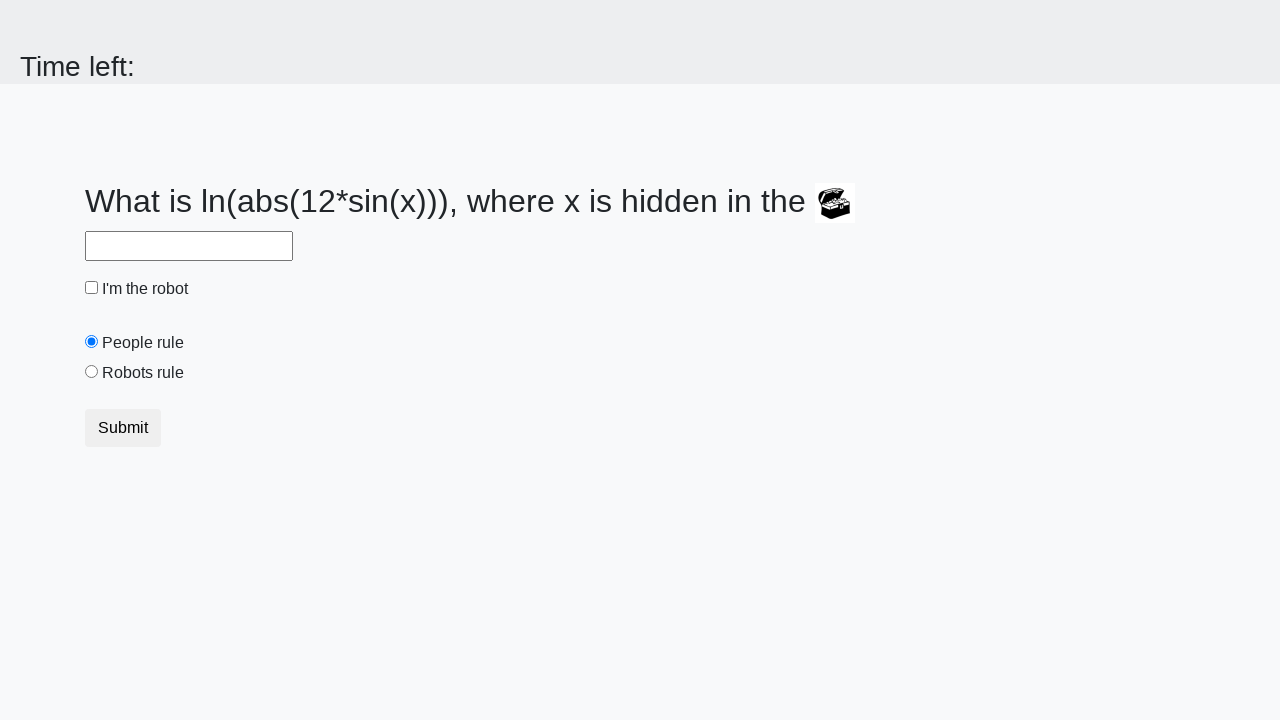

Waited 2 seconds for form processing
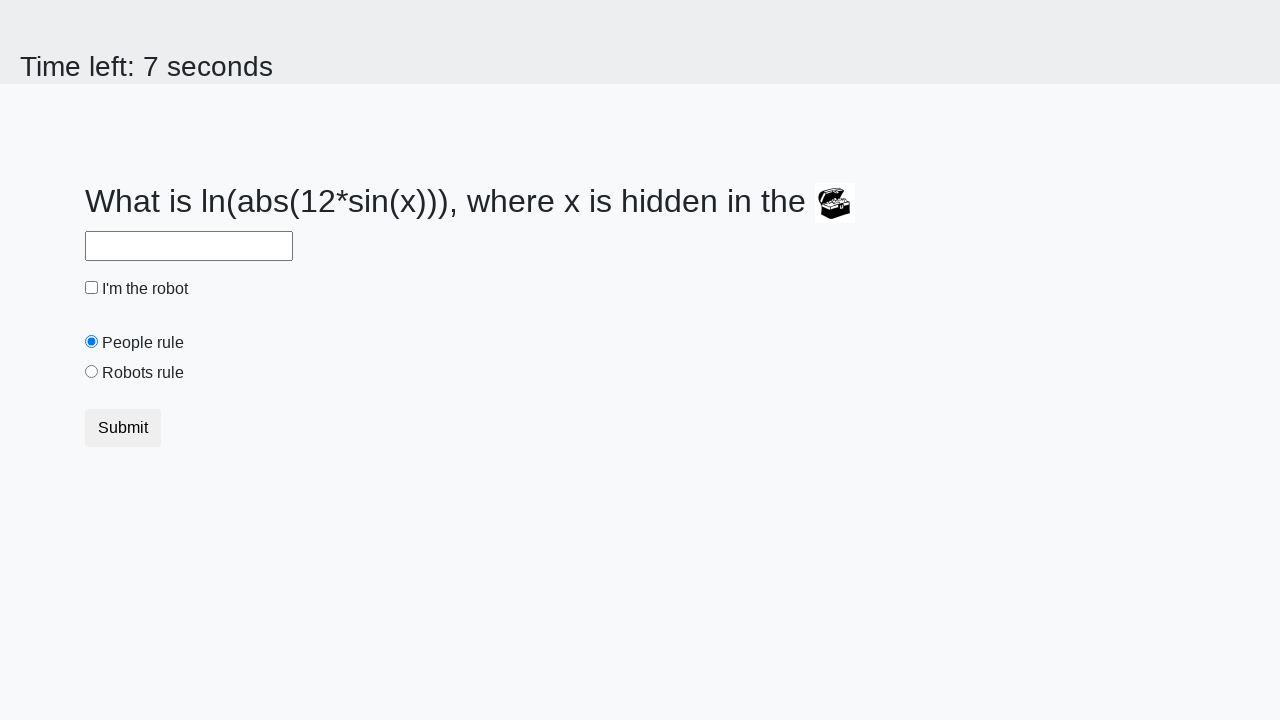

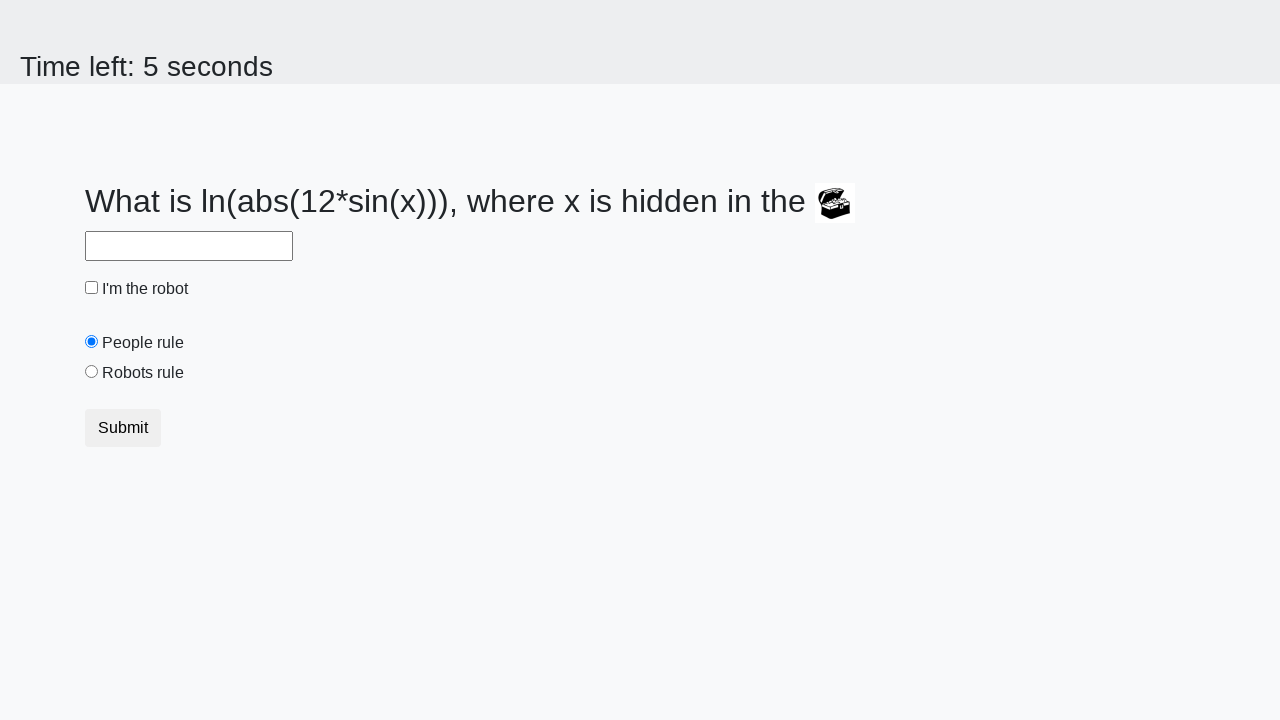